Tests an e-commerce site by adding multiple items to cart, proceeding to checkout, and applying a promo code

Starting URL: https://rahulshettyacademy.com/seleniumPractise/#/

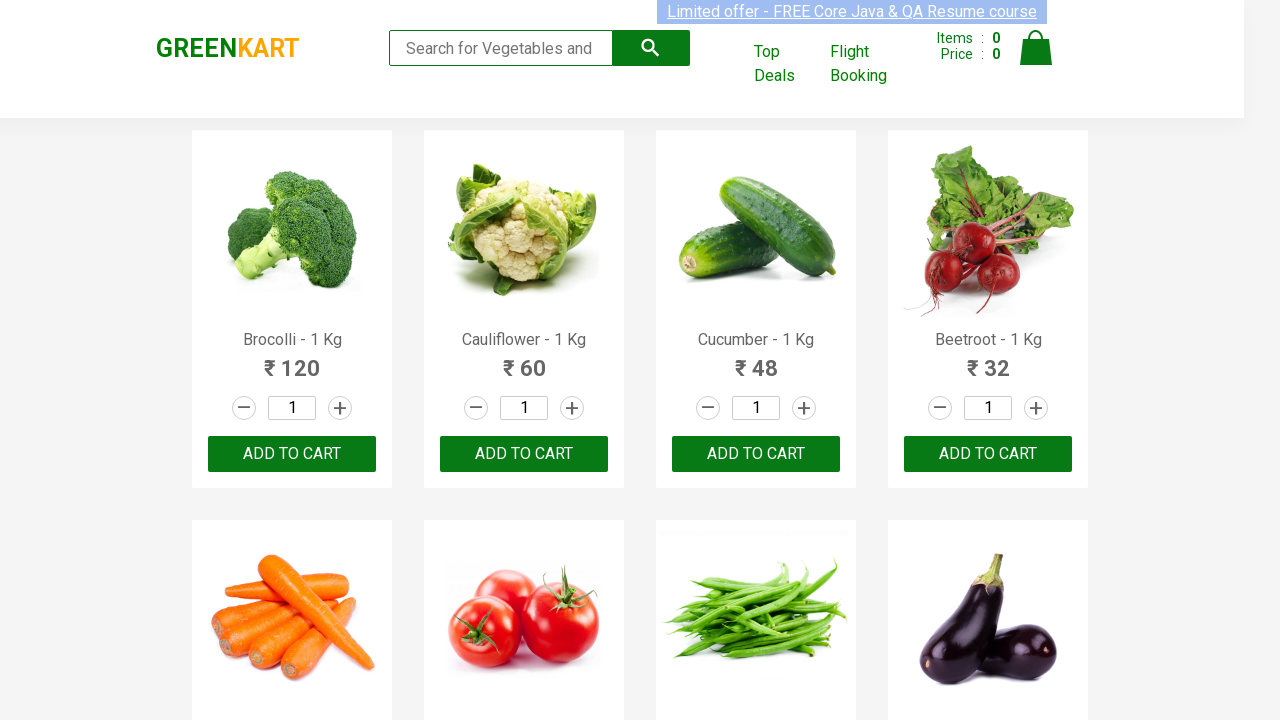

Waited for products to load on e-commerce site
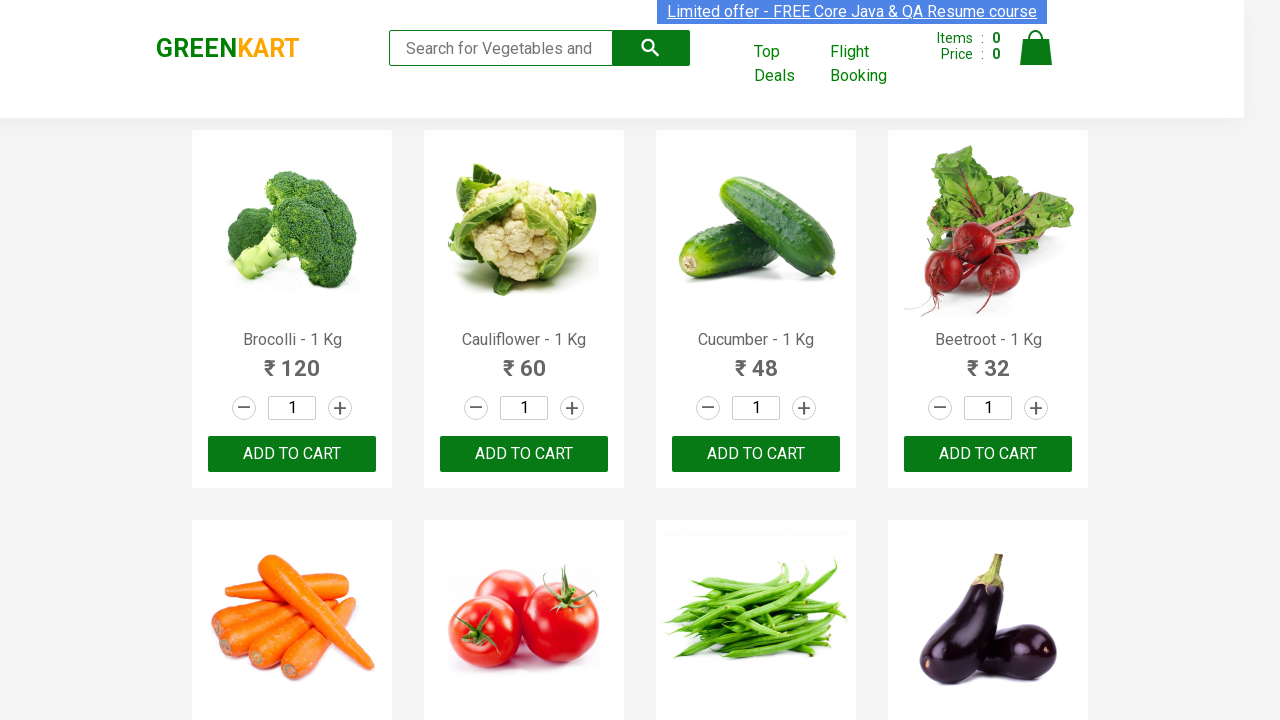

Retrieved all product elements from the page
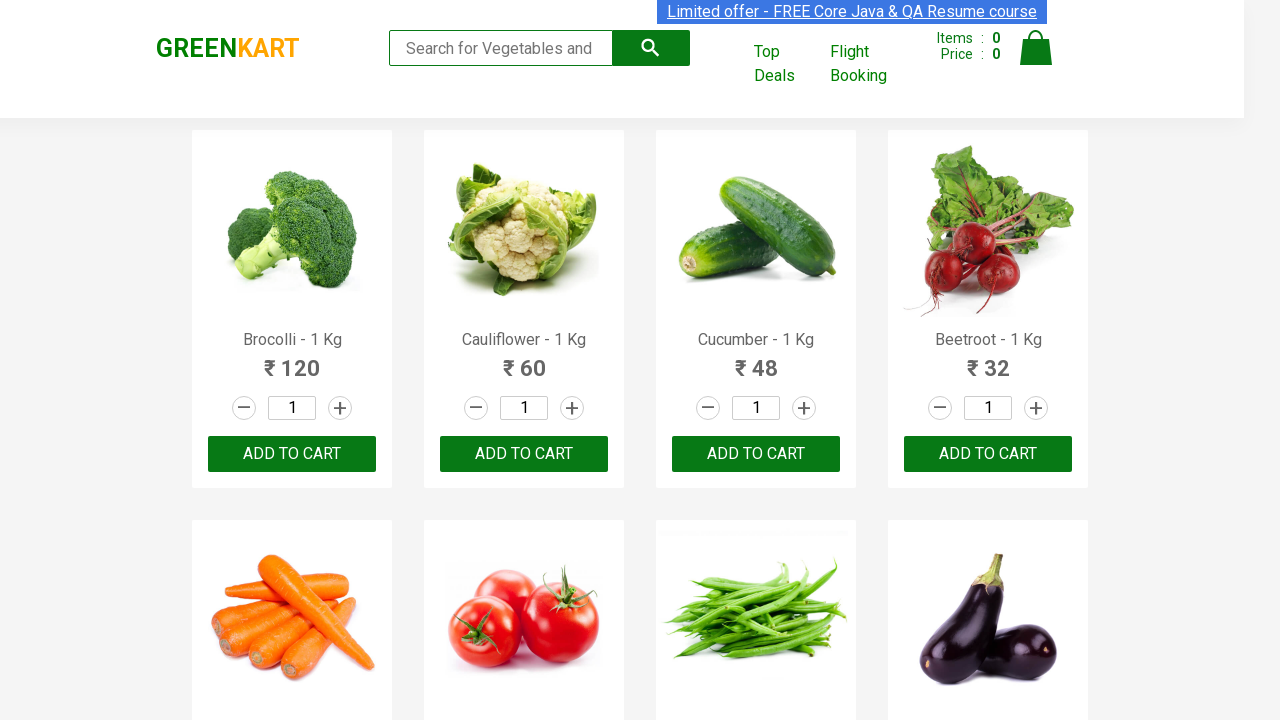

Added 'Brocolli' to cart at (292, 454) on xpath=//div[@class='product-action']/button >> nth=0
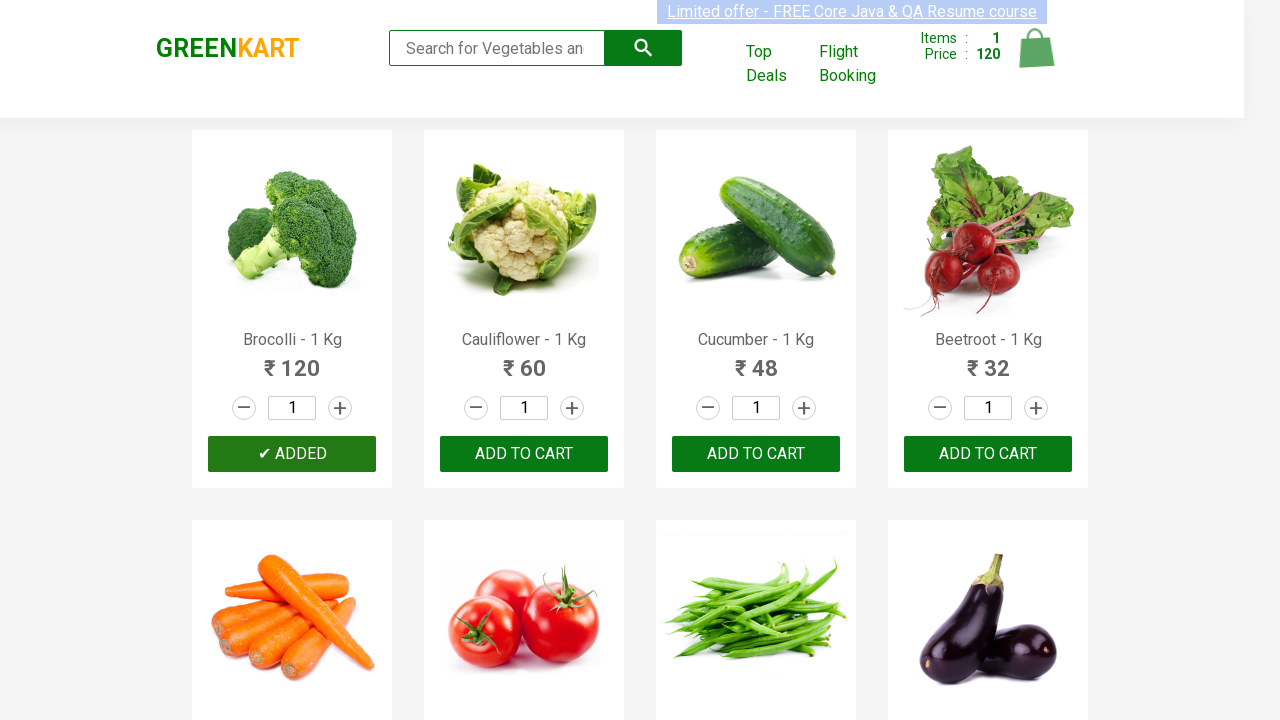

Added 'Cauliflower' to cart at (524, 454) on xpath=//div[@class='product-action']/button >> nth=1
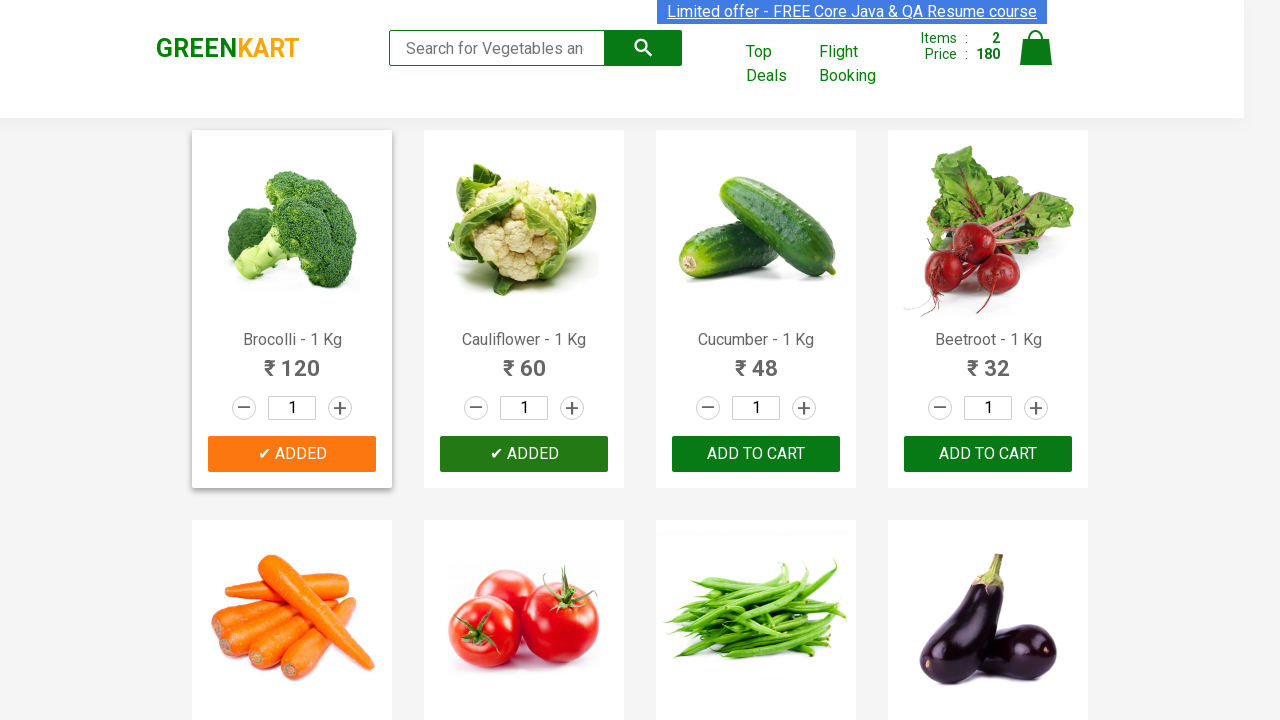

Added 'Cucumber' to cart at (756, 454) on xpath=//div[@class='product-action']/button >> nth=2
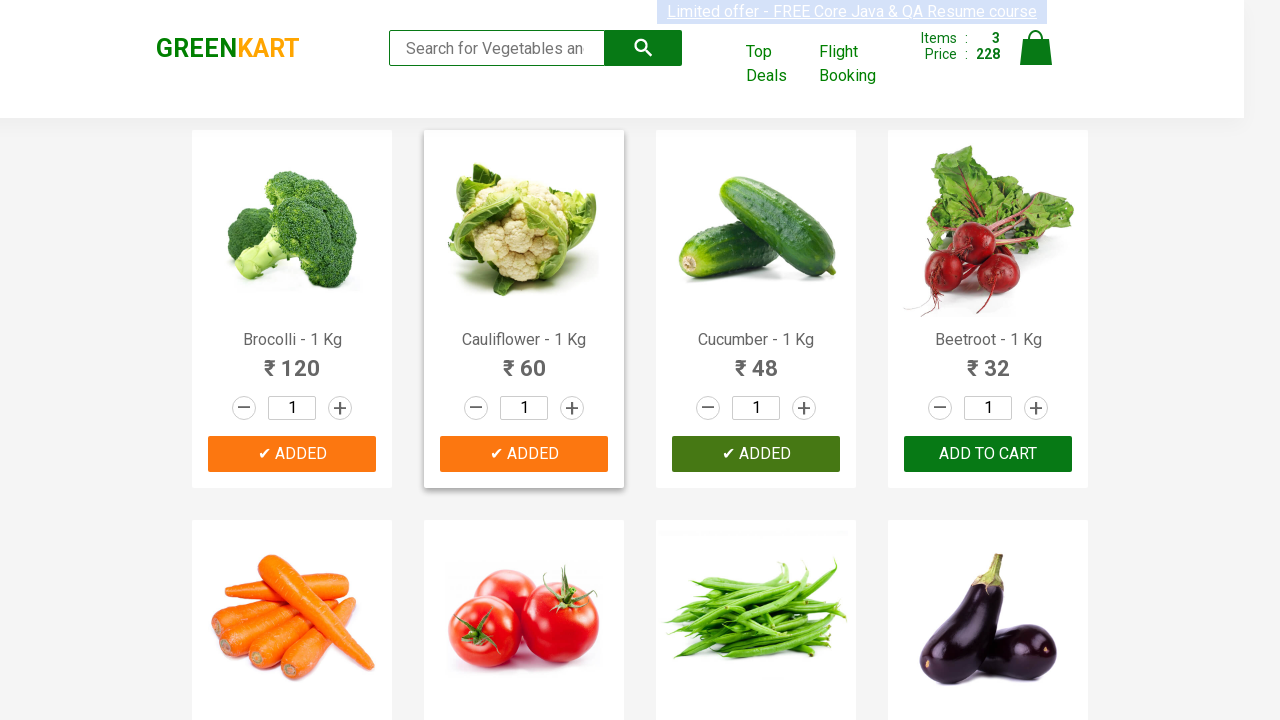

Added 'Beetroot' to cart at (988, 454) on xpath=//div[@class='product-action']/button >> nth=3
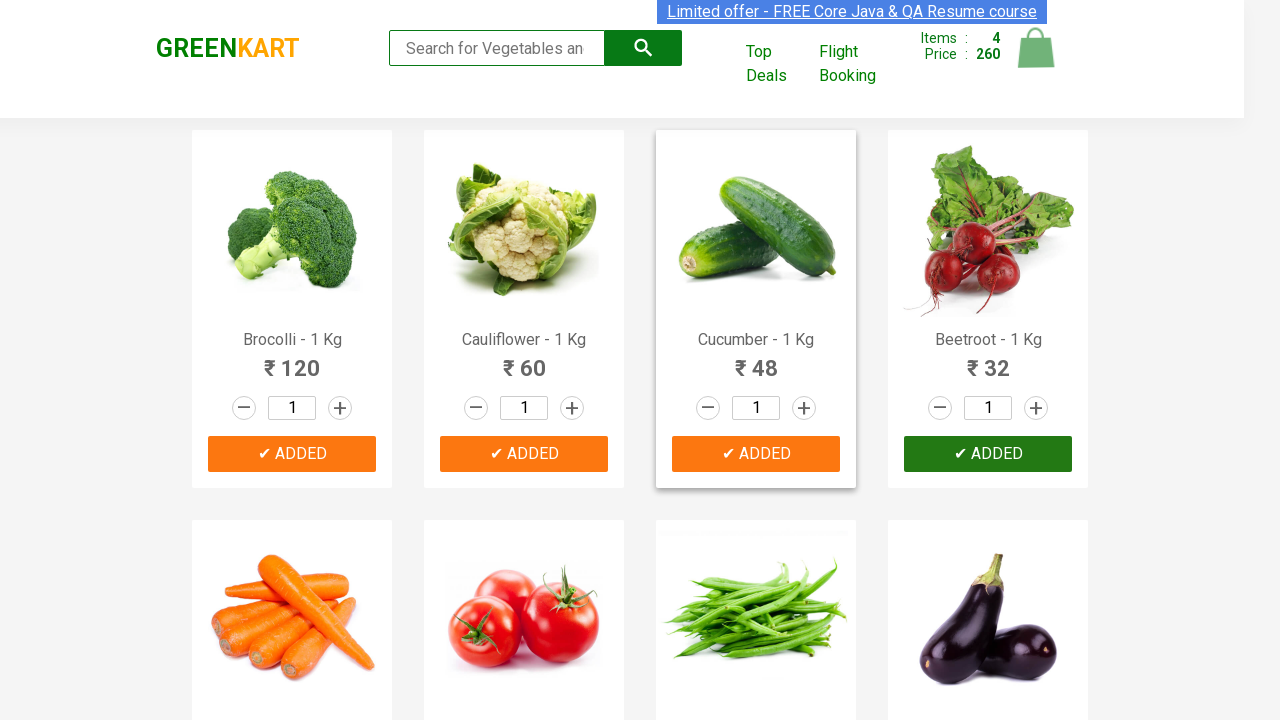

Clicked on cart icon to view cart at (1036, 48) on xpath=//img[@alt='Cart']
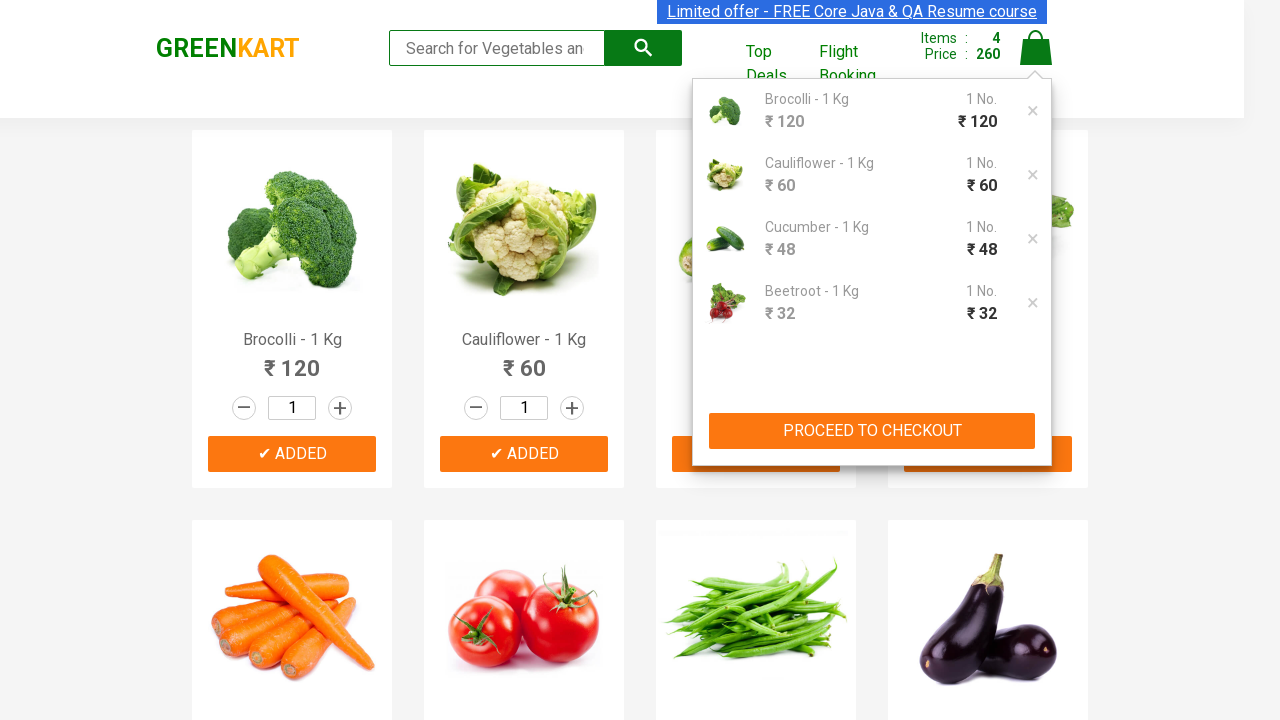

Clicked PROCEED TO CHECKOUT button at (872, 431) on xpath=//button[text()='PROCEED TO CHECKOUT']
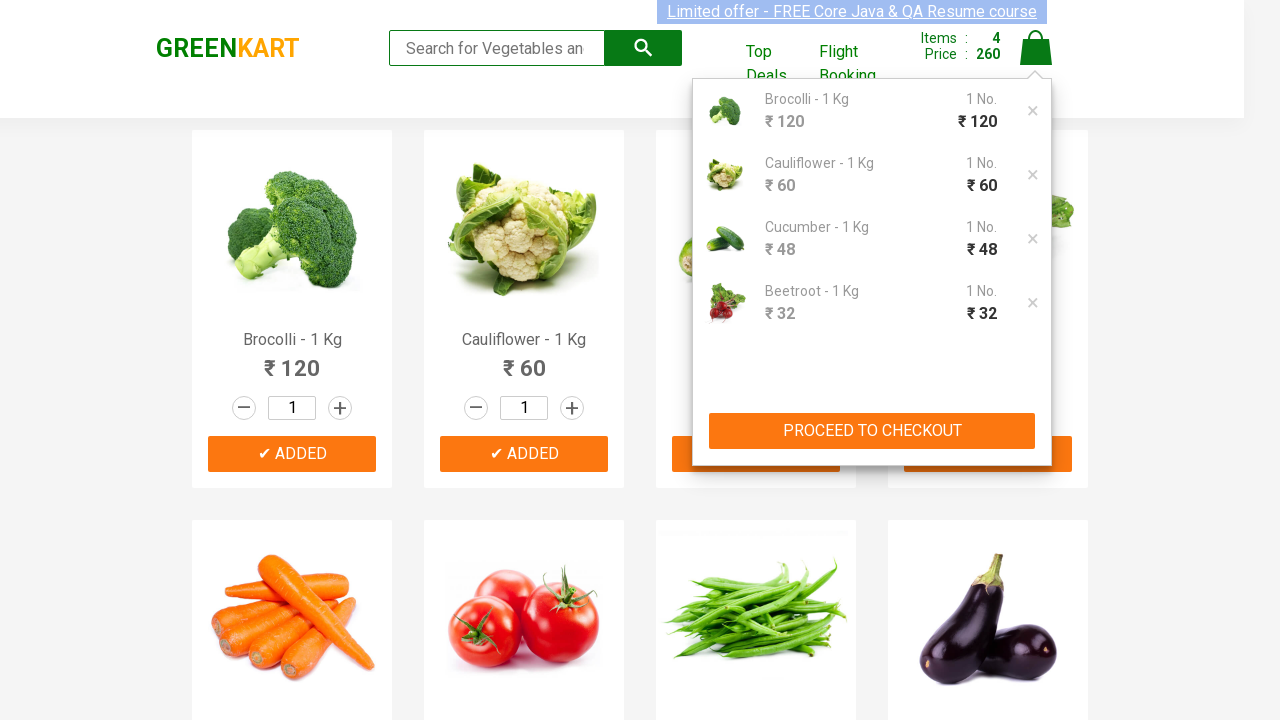

Checkout page loaded and promo code field is visible
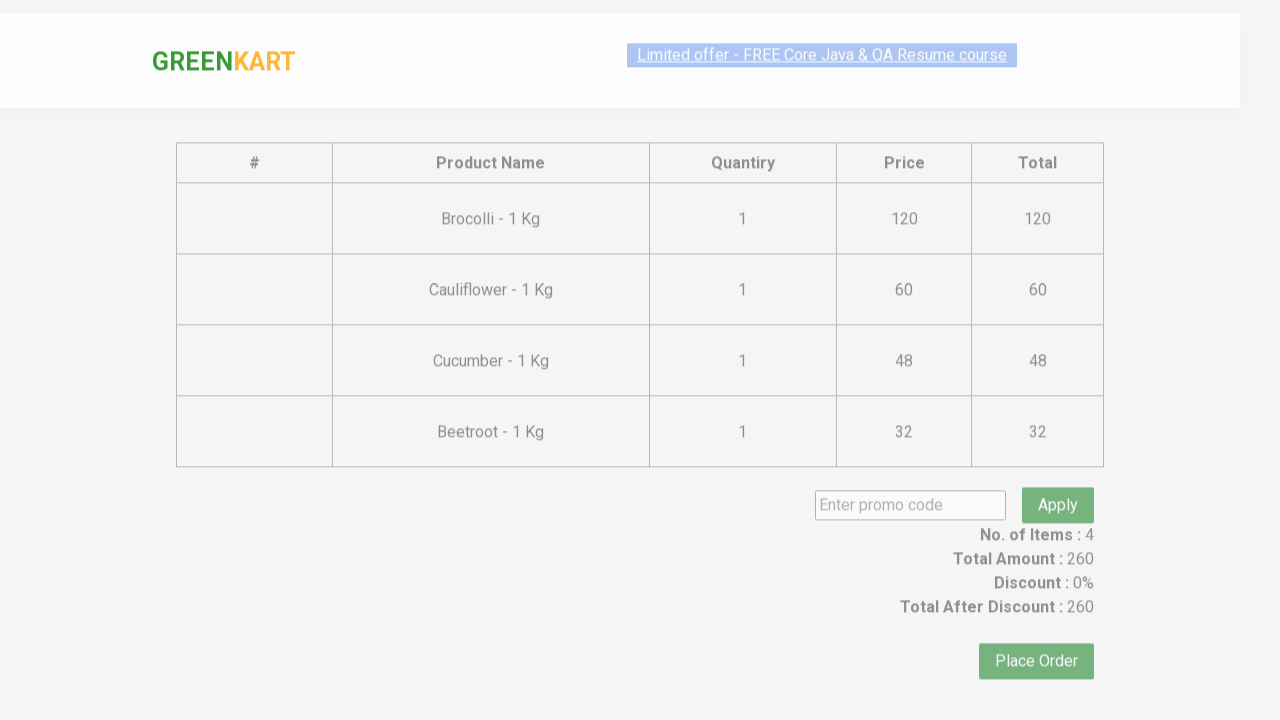

Entered promo code 'rahulshettyacademy' on .promoCode
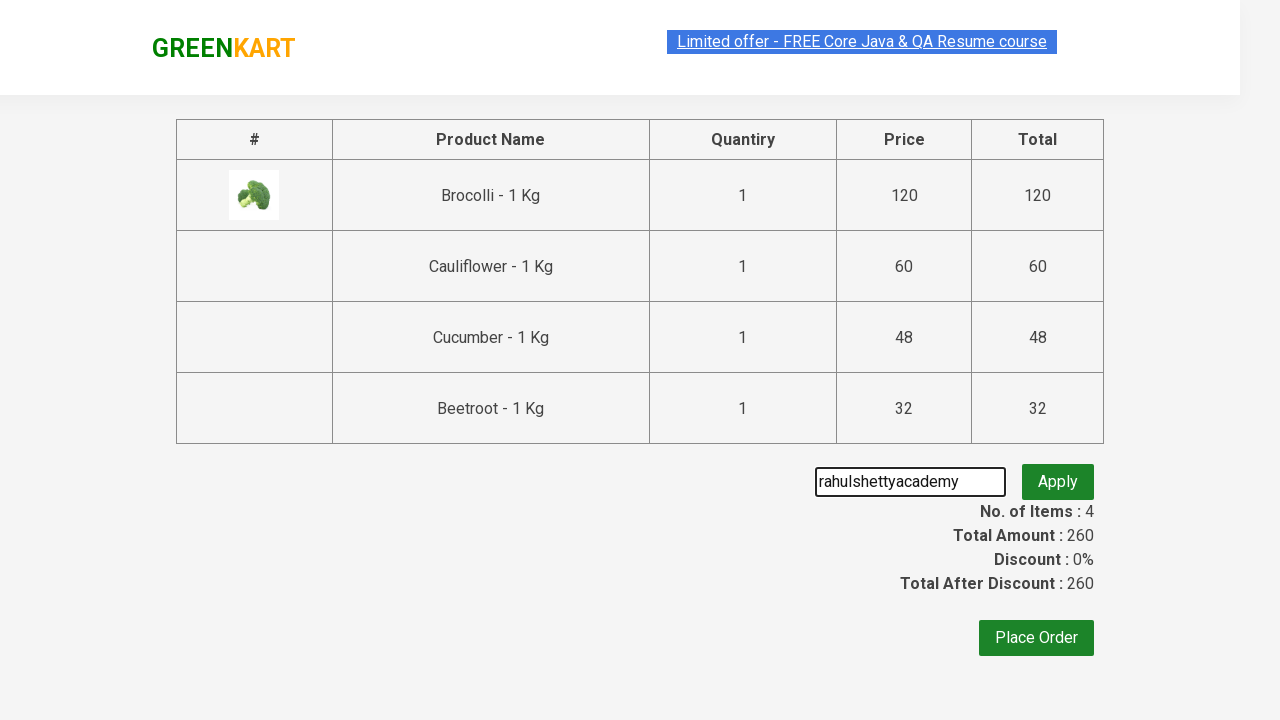

Clicked Apply button to apply promo code at (1058, 477) on xpath=//button[text()='Apply']
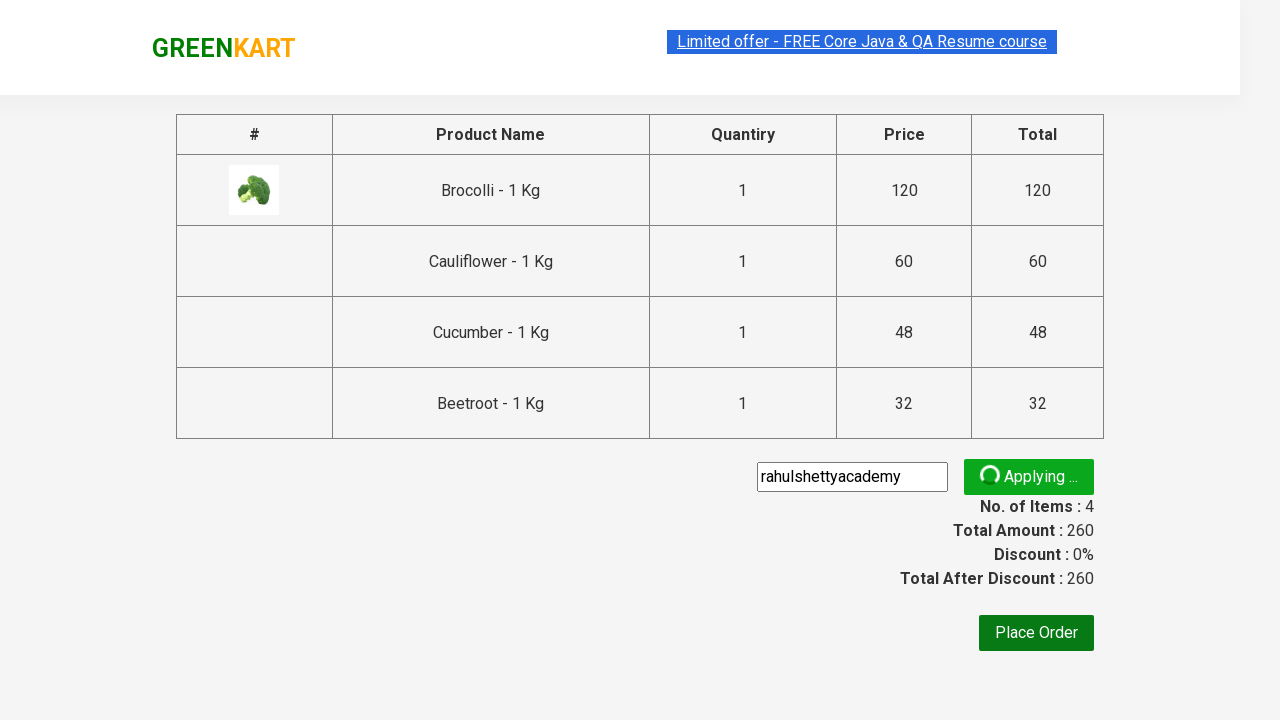

Promo code successfully applied - confirmation message displayed
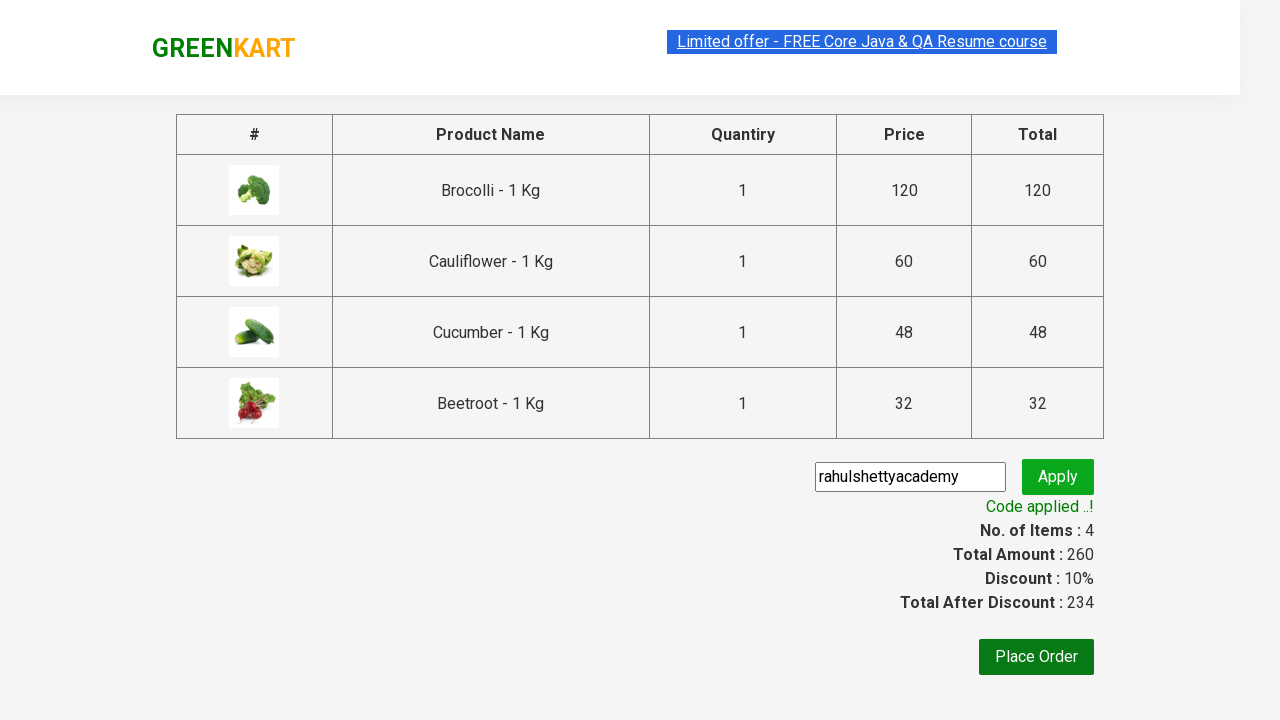

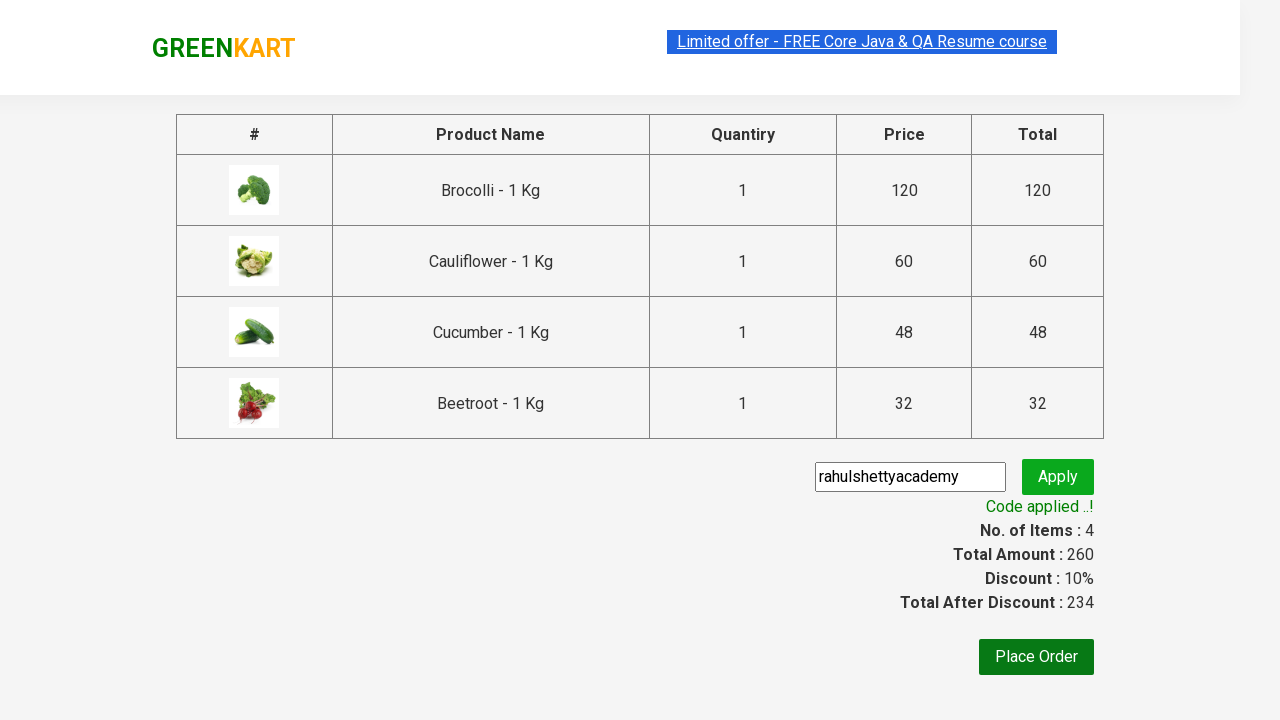